Tests clicking dynamically enabled buttons by waiting for each button to become clickable before clicking, then verifies the success message

Starting URL: https://testpages.herokuapp.com/styled/dynamic-buttons-disabled.html

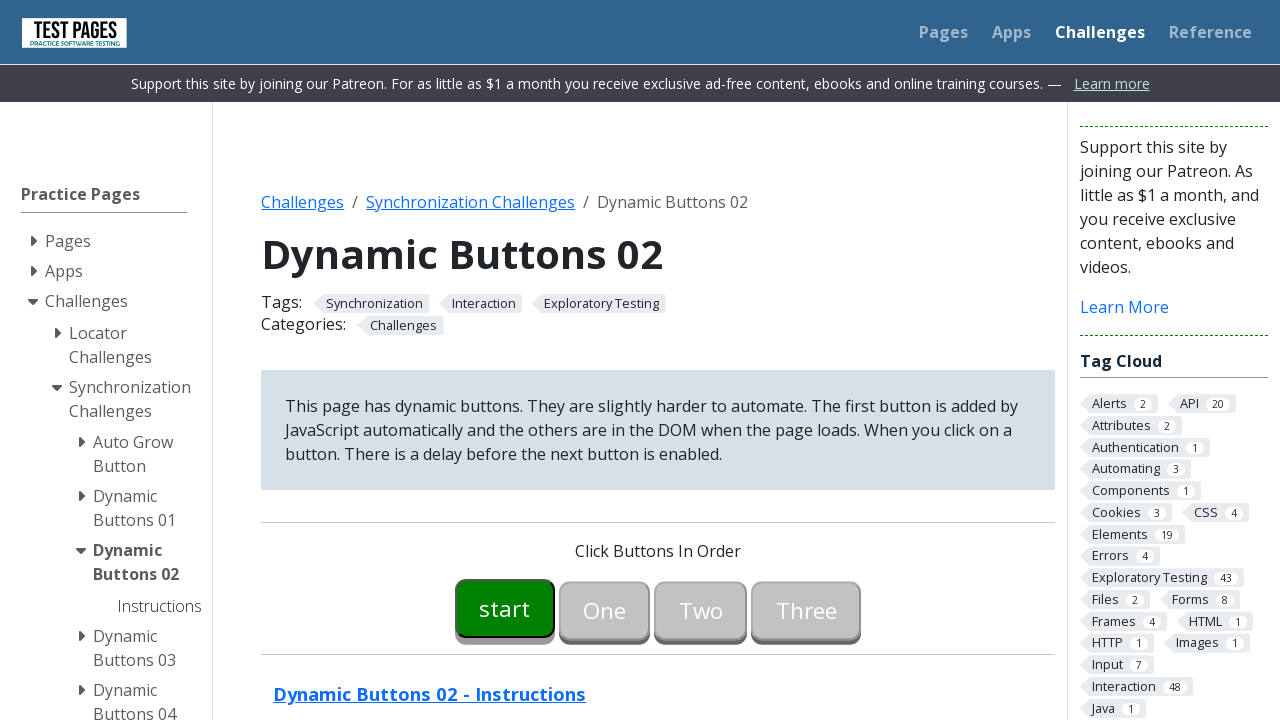

Clicked first button (button00) at (505, 608) on #button00
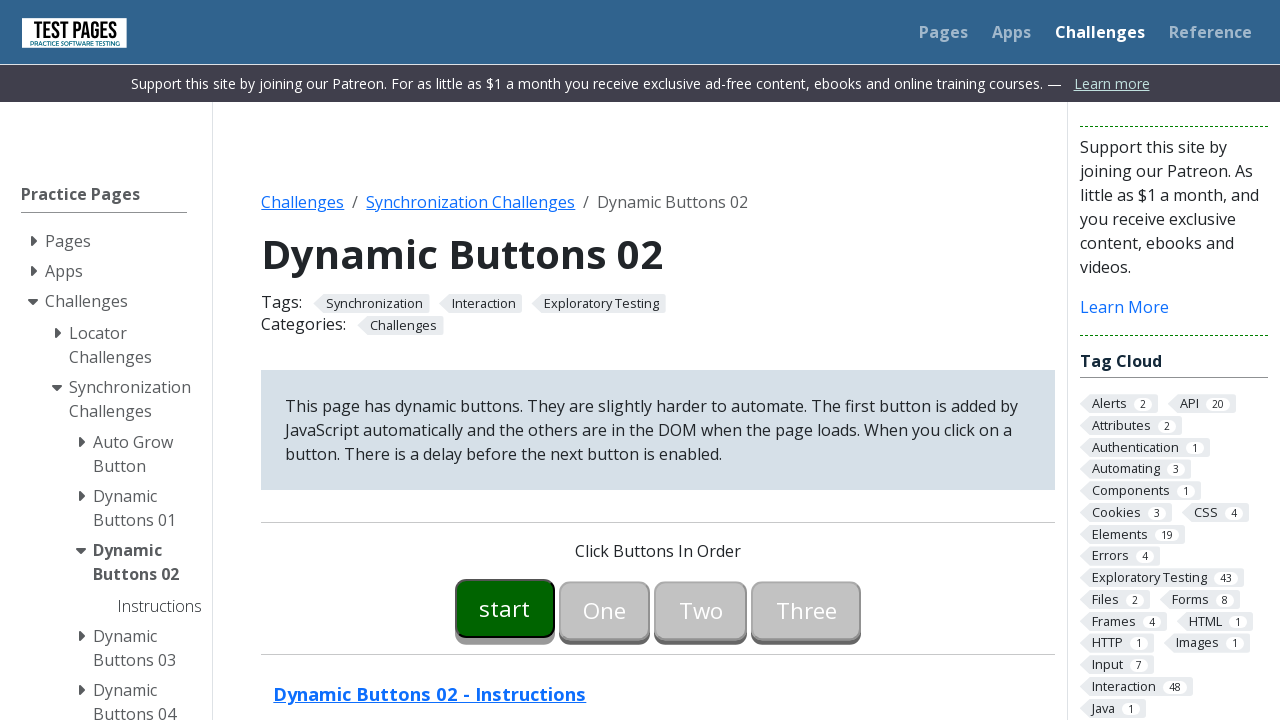

Waited for button01 to become visible
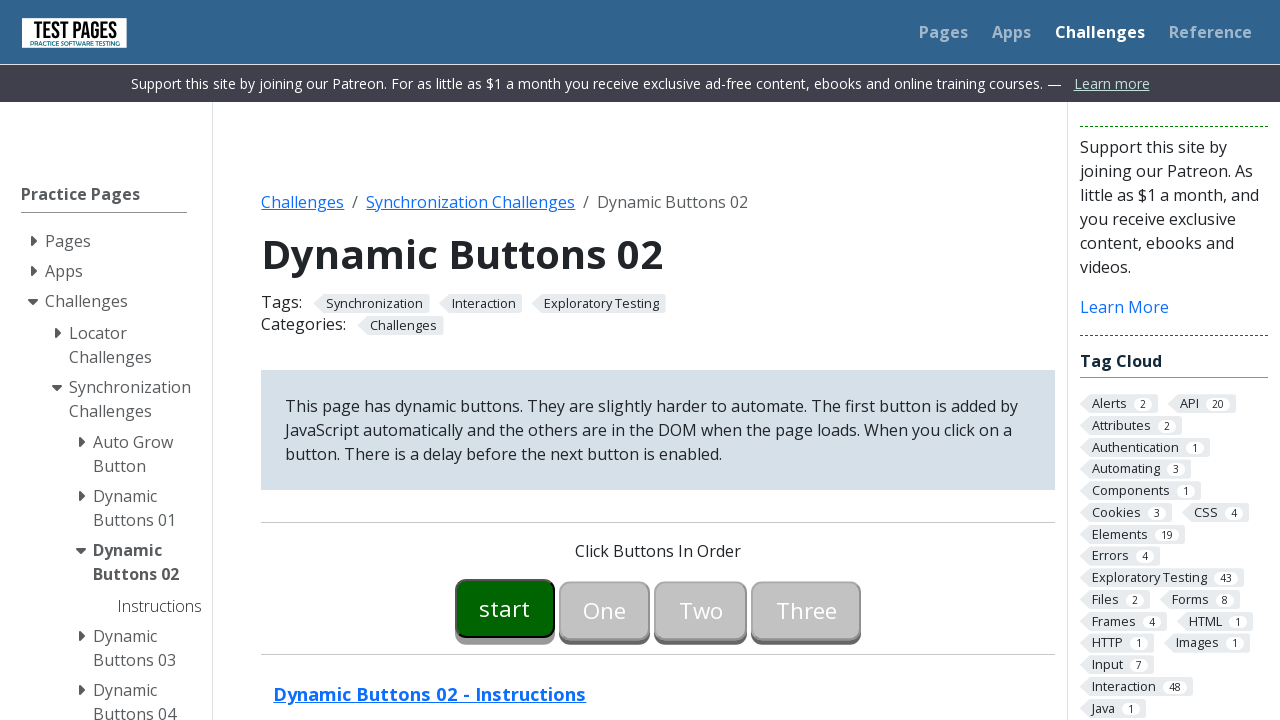

Clicked button01 at (605, 608) on #button01
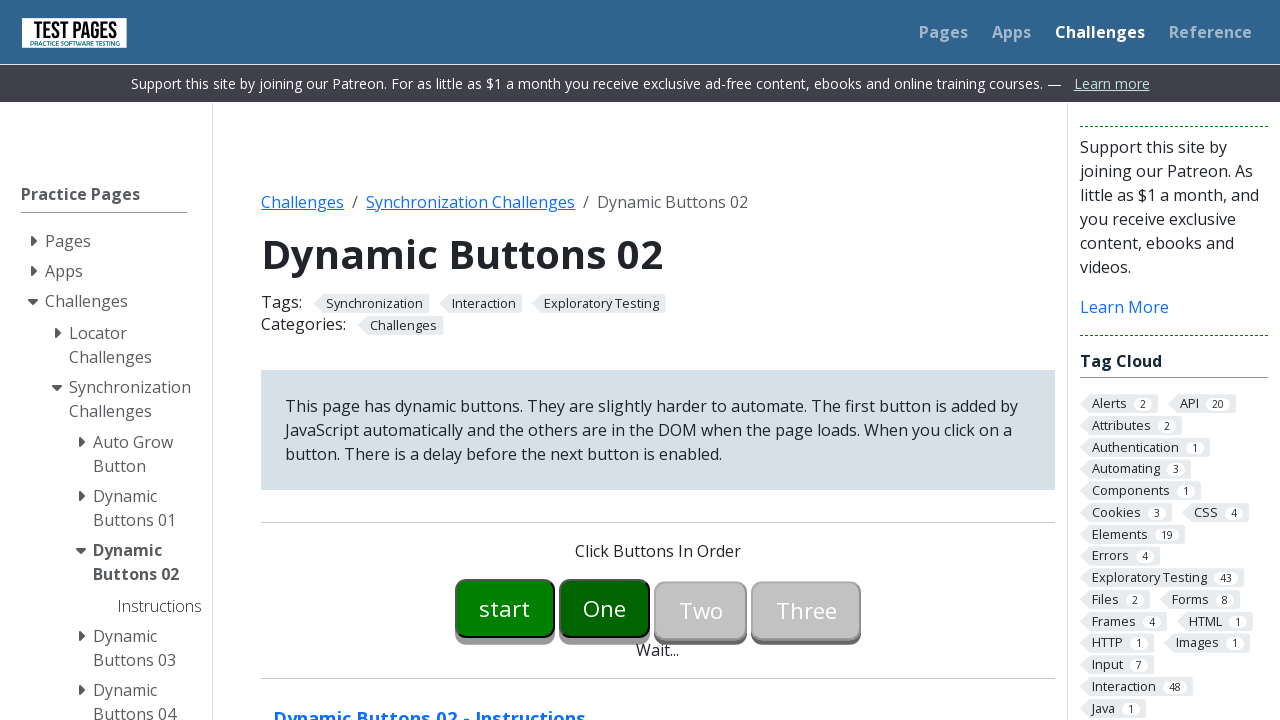

Waited for button02 to become visible
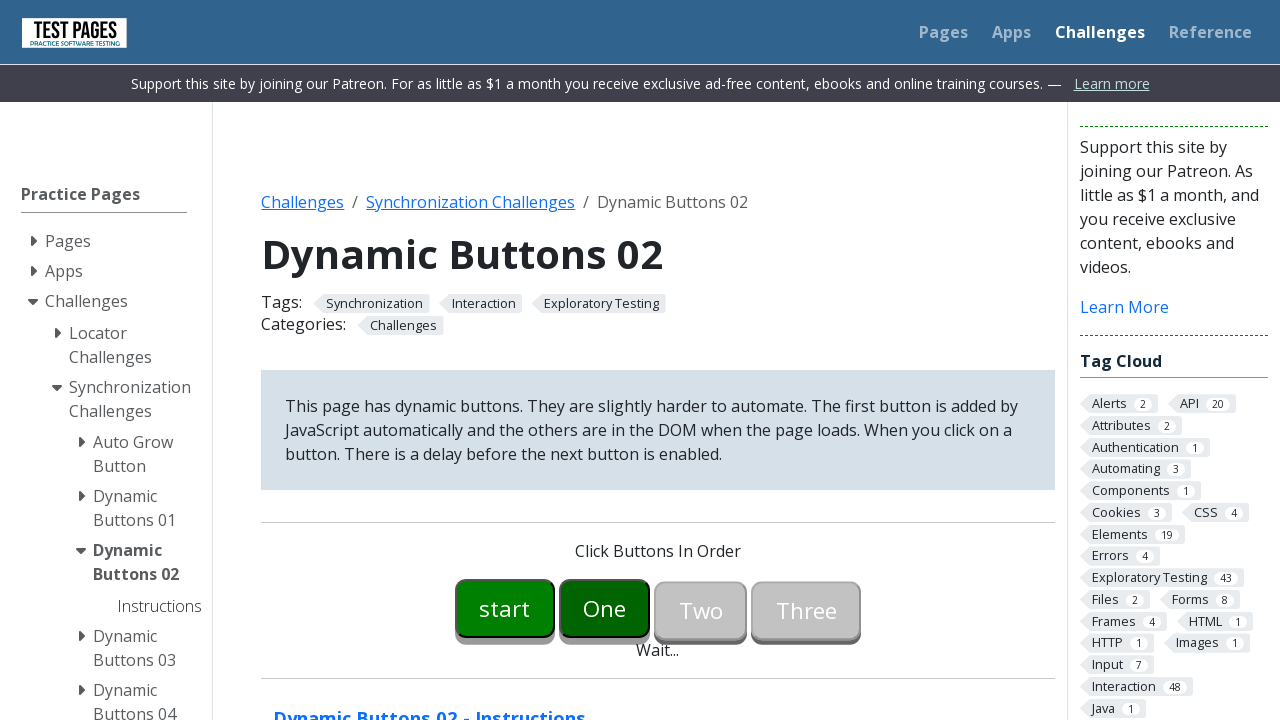

Clicked button02 at (701, 608) on #button02
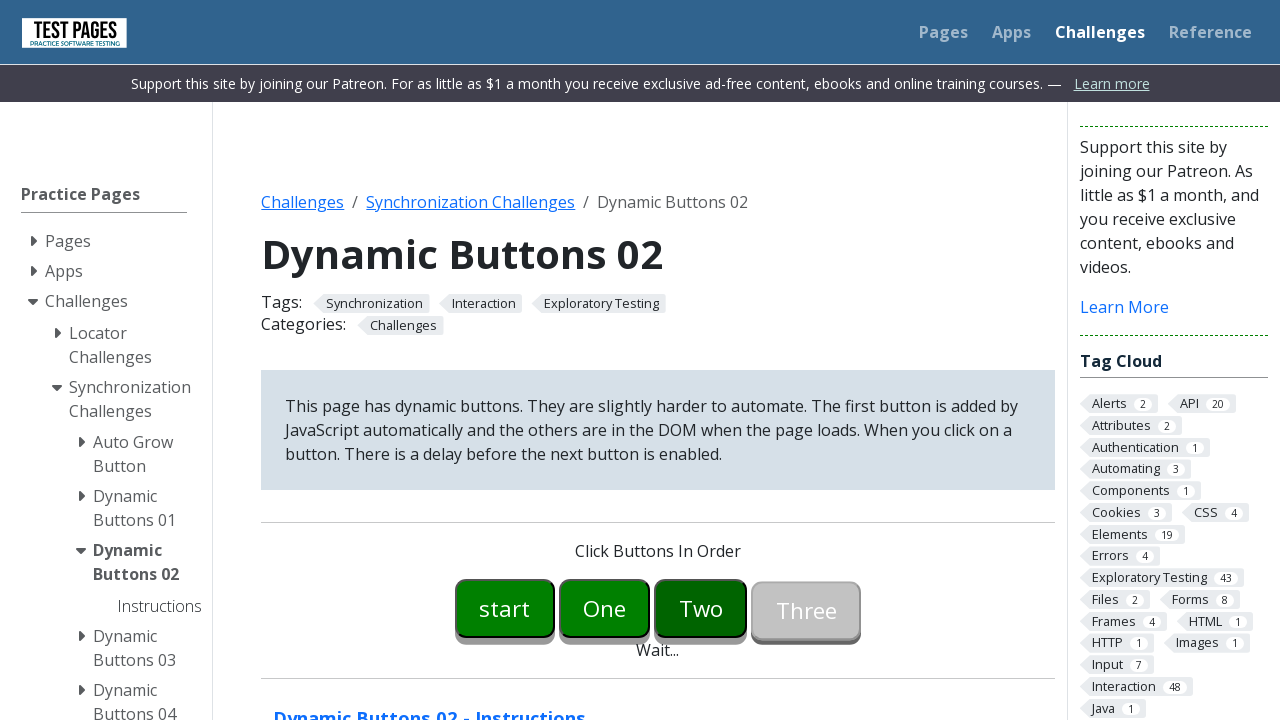

Waited for button03 to become visible
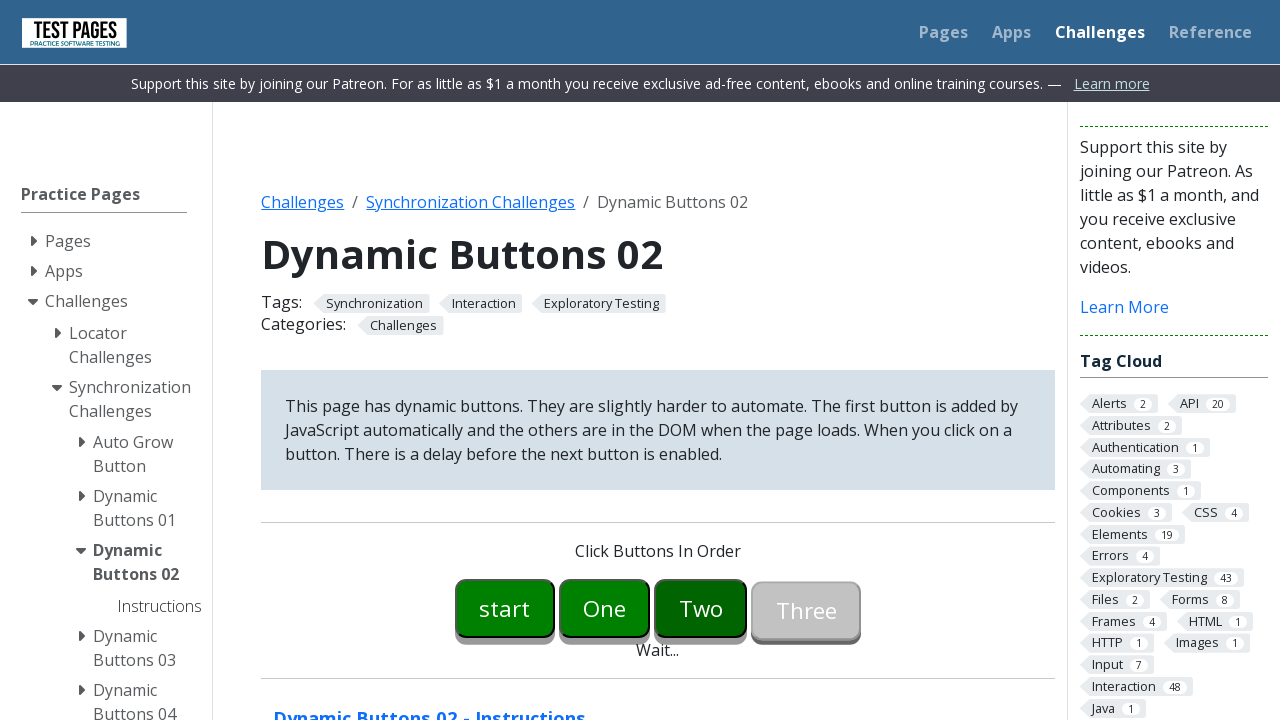

Clicked button03 at (806, 608) on #button03
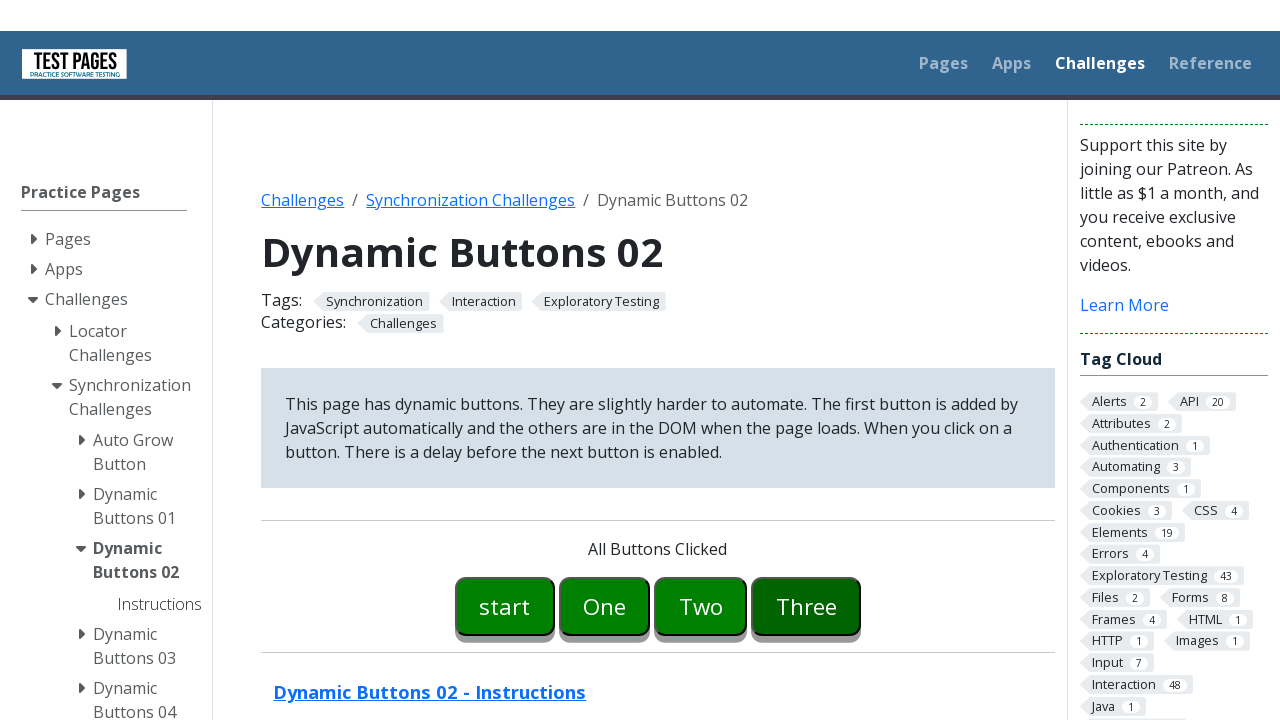

Located success message element
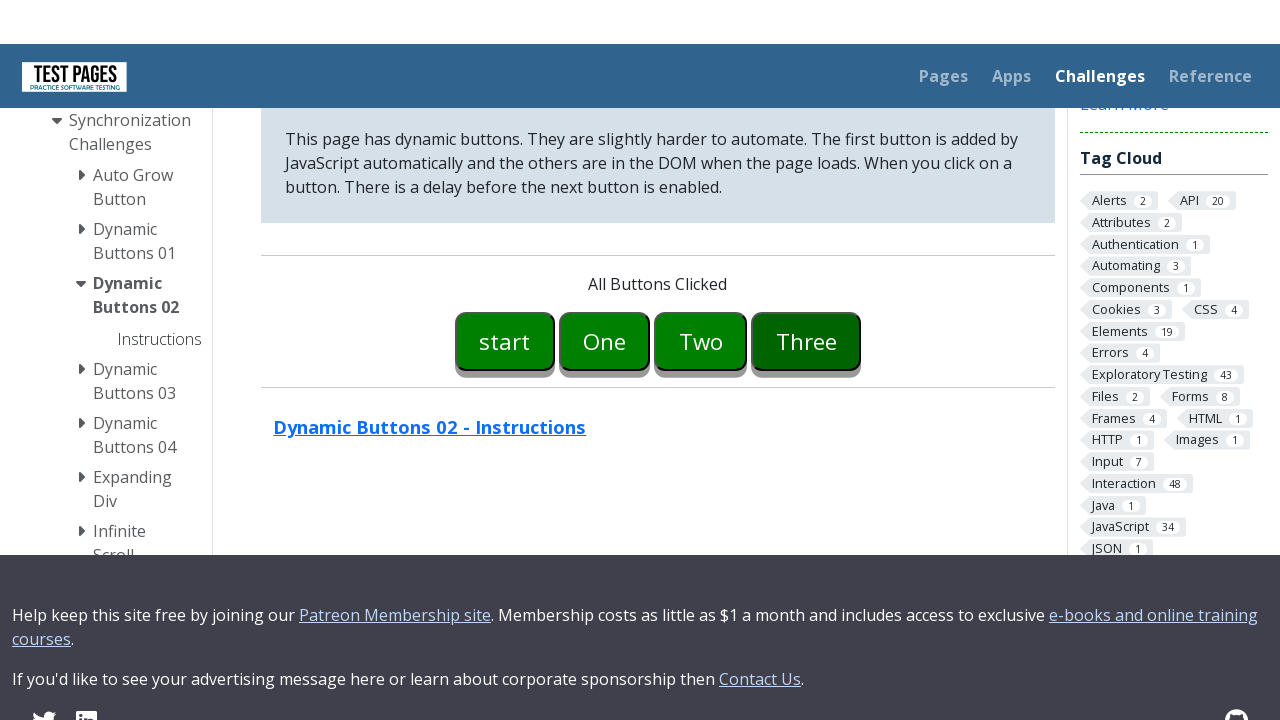

Verified success message displays 'All Buttons Clicked'
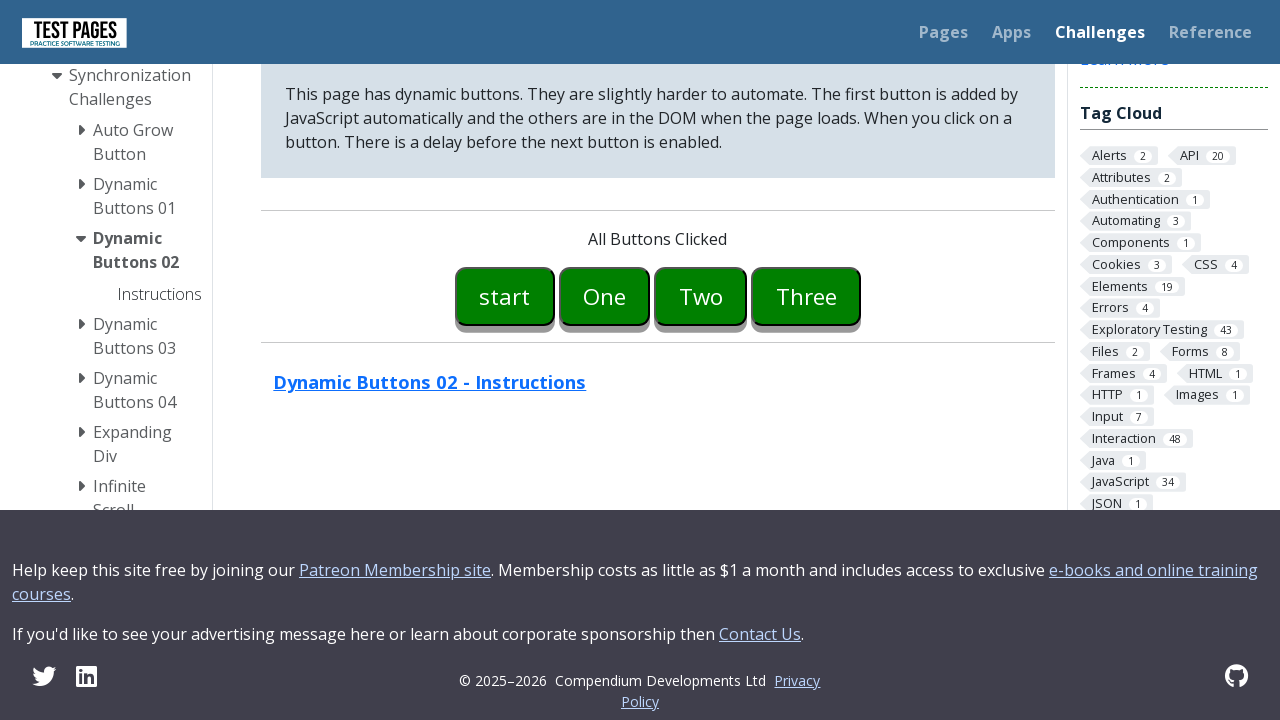

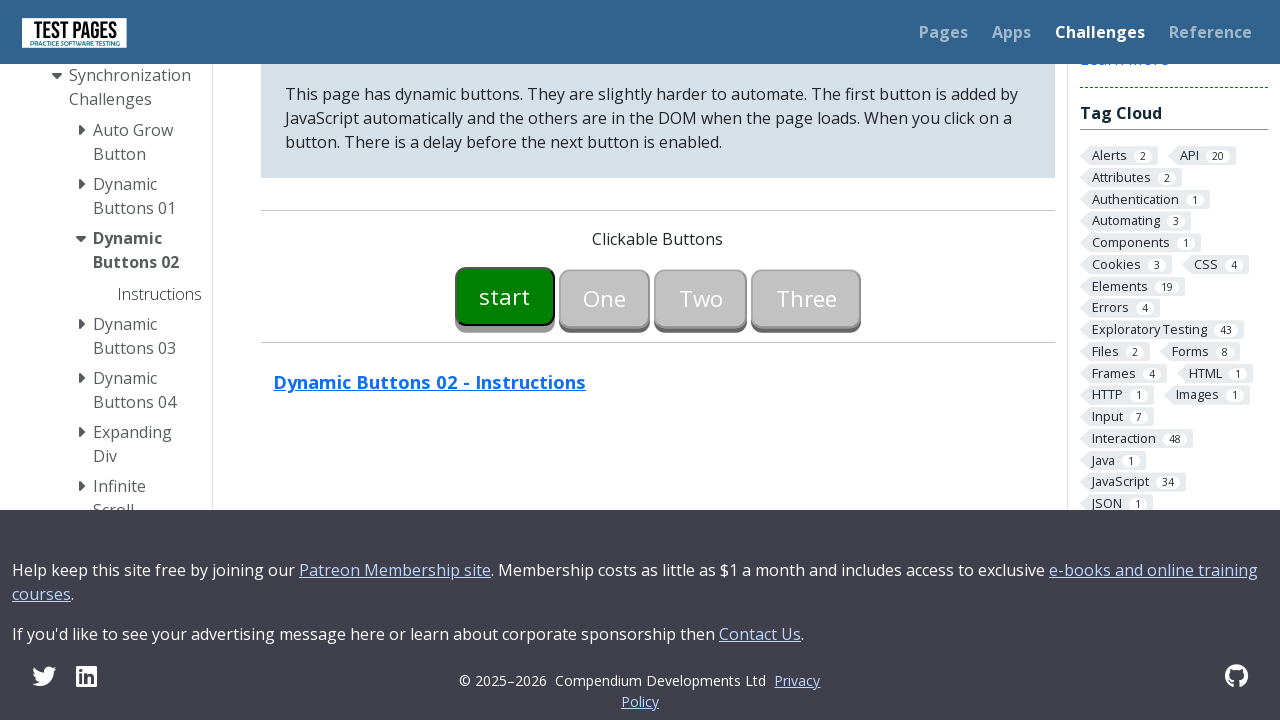